Tests that Clear completed button is hidden when there are no completed items

Starting URL: https://demo.playwright.dev/todomvc

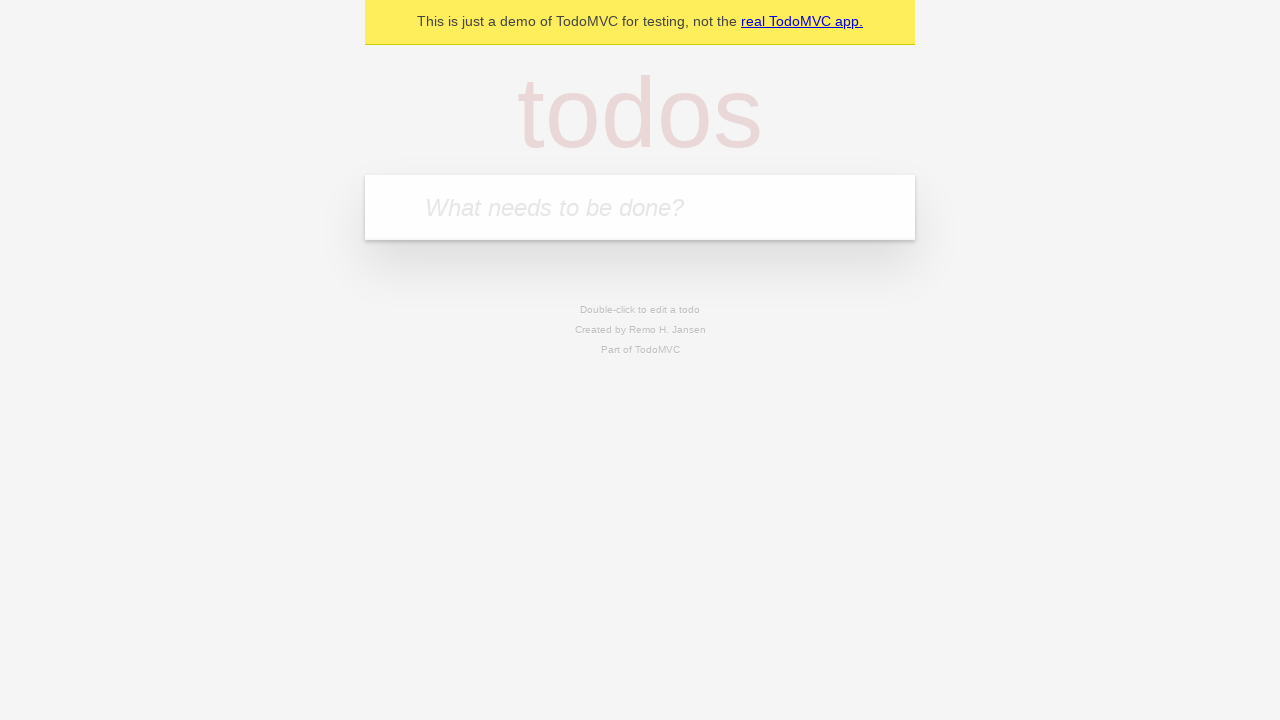

Filled todo input with 'buy some cheese' on internal:attr=[placeholder="What needs to be done?"i]
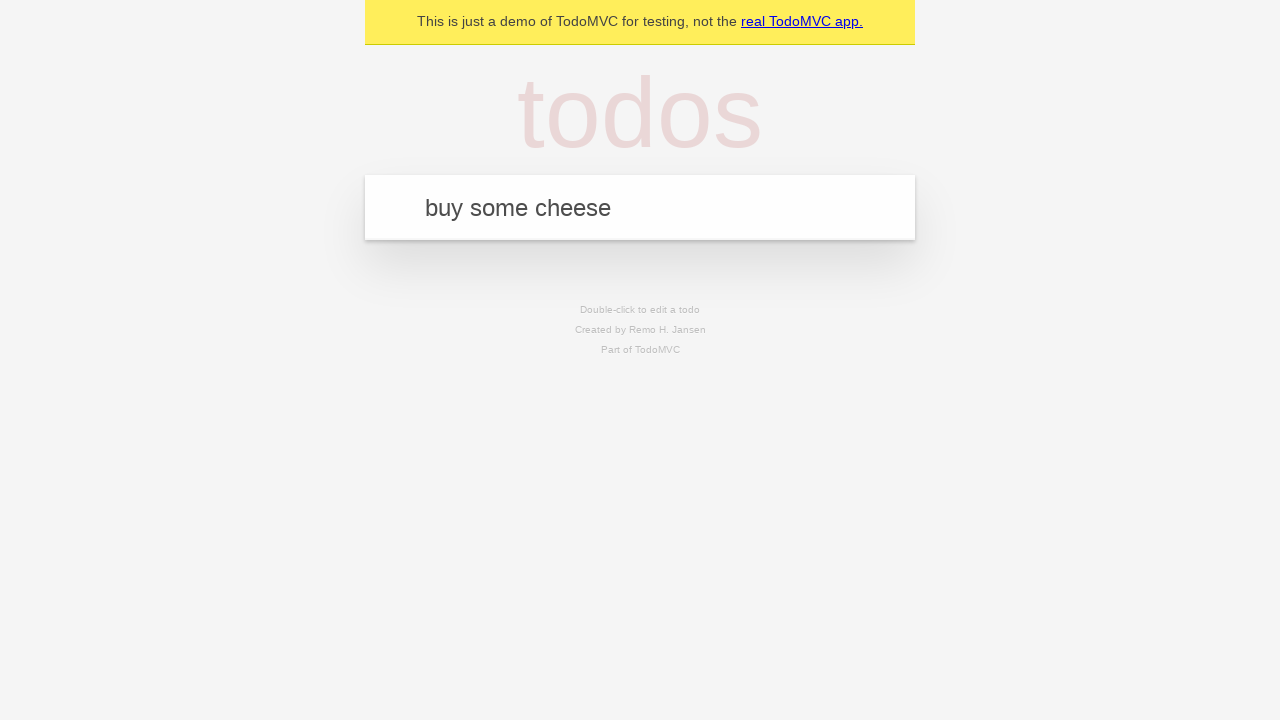

Pressed Enter to add first todo on internal:attr=[placeholder="What needs to be done?"i]
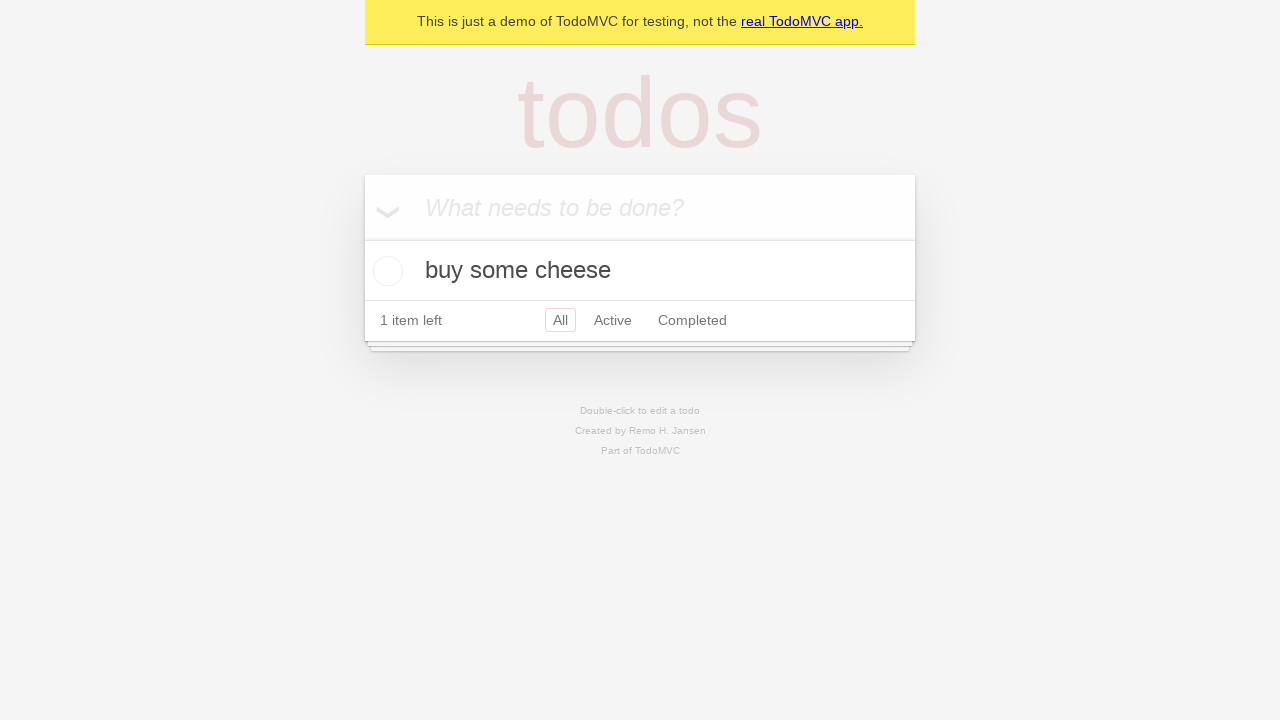

Filled todo input with 'feed the cat' on internal:attr=[placeholder="What needs to be done?"i]
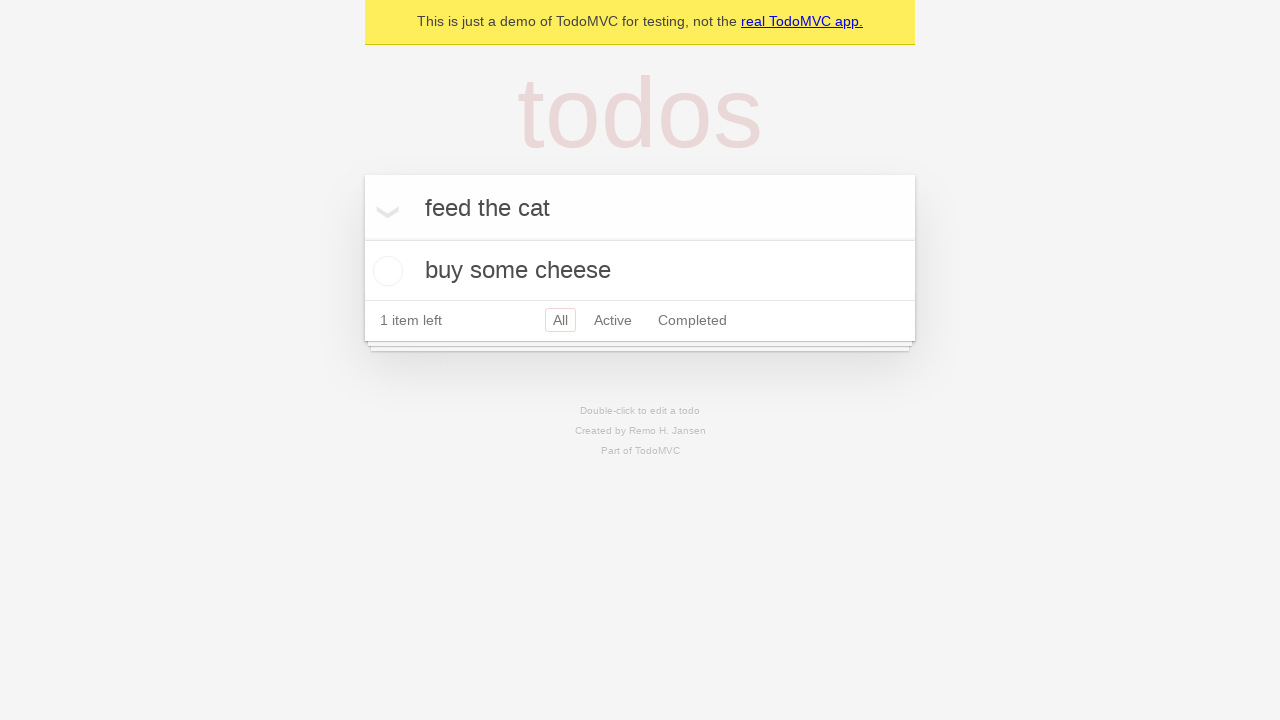

Pressed Enter to add second todo on internal:attr=[placeholder="What needs to be done?"i]
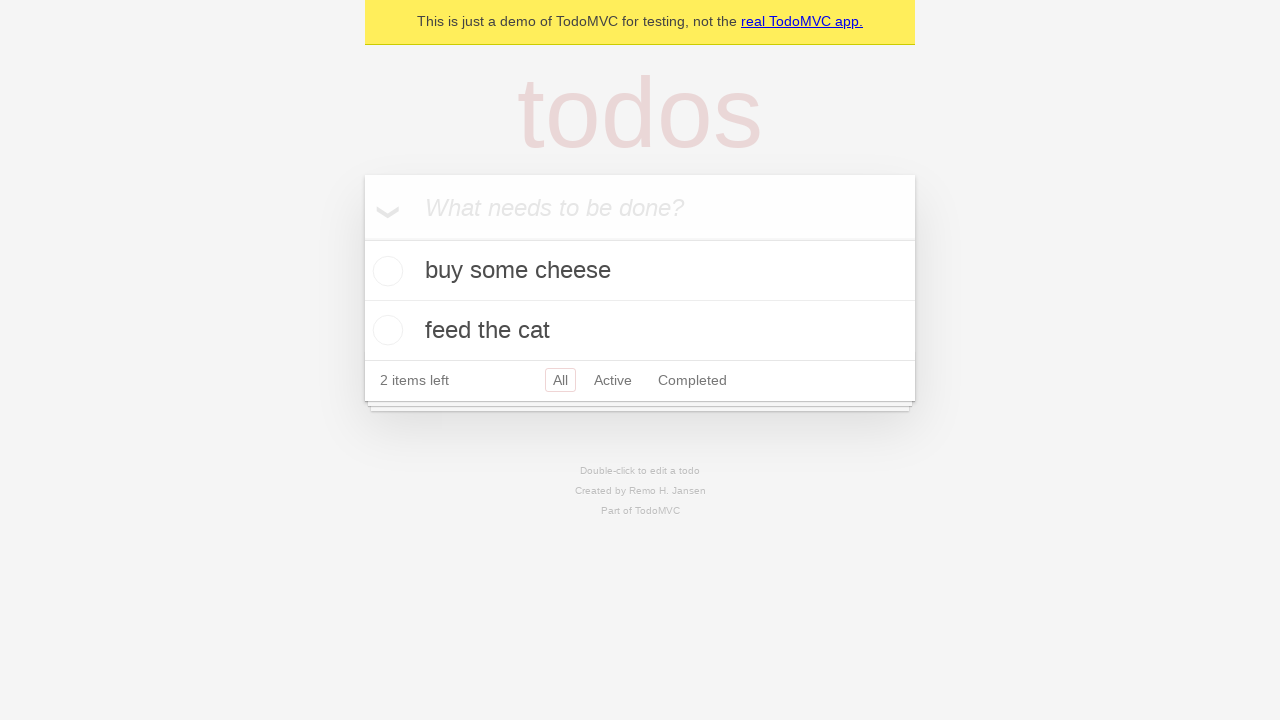

Filled todo input with 'book a doctors appointment' on internal:attr=[placeholder="What needs to be done?"i]
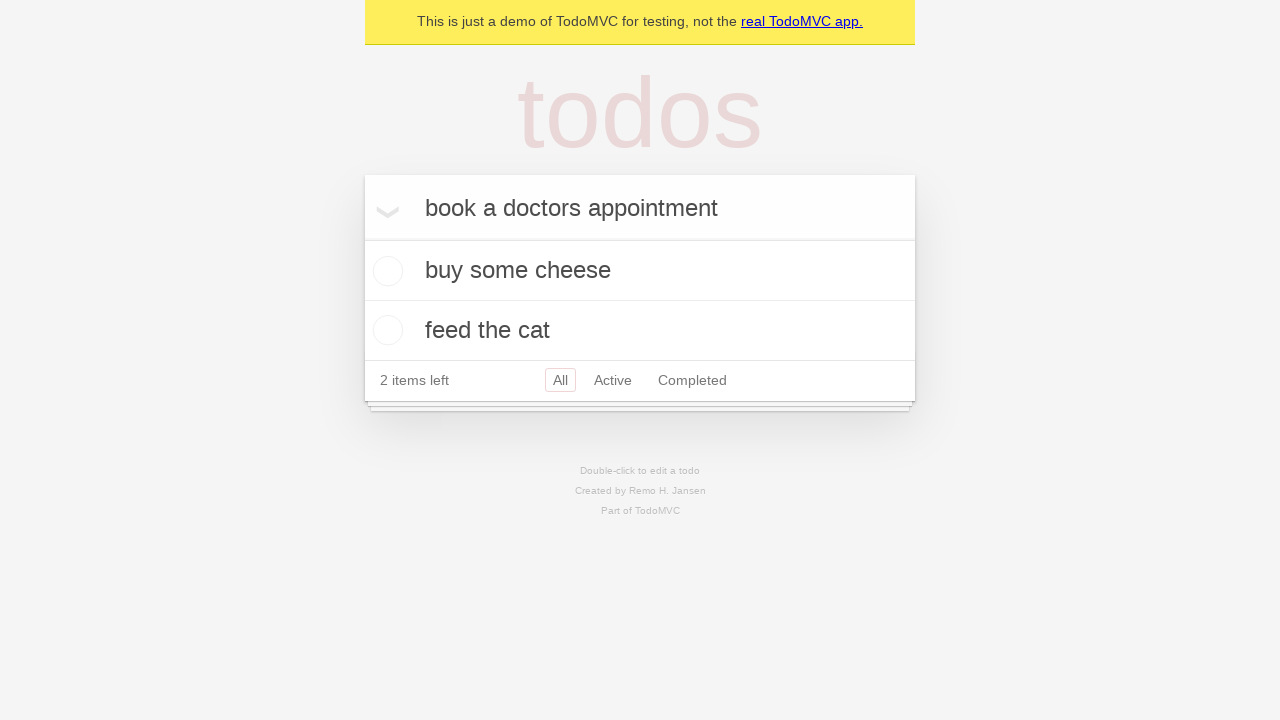

Pressed Enter to add third todo on internal:attr=[placeholder="What needs to be done?"i]
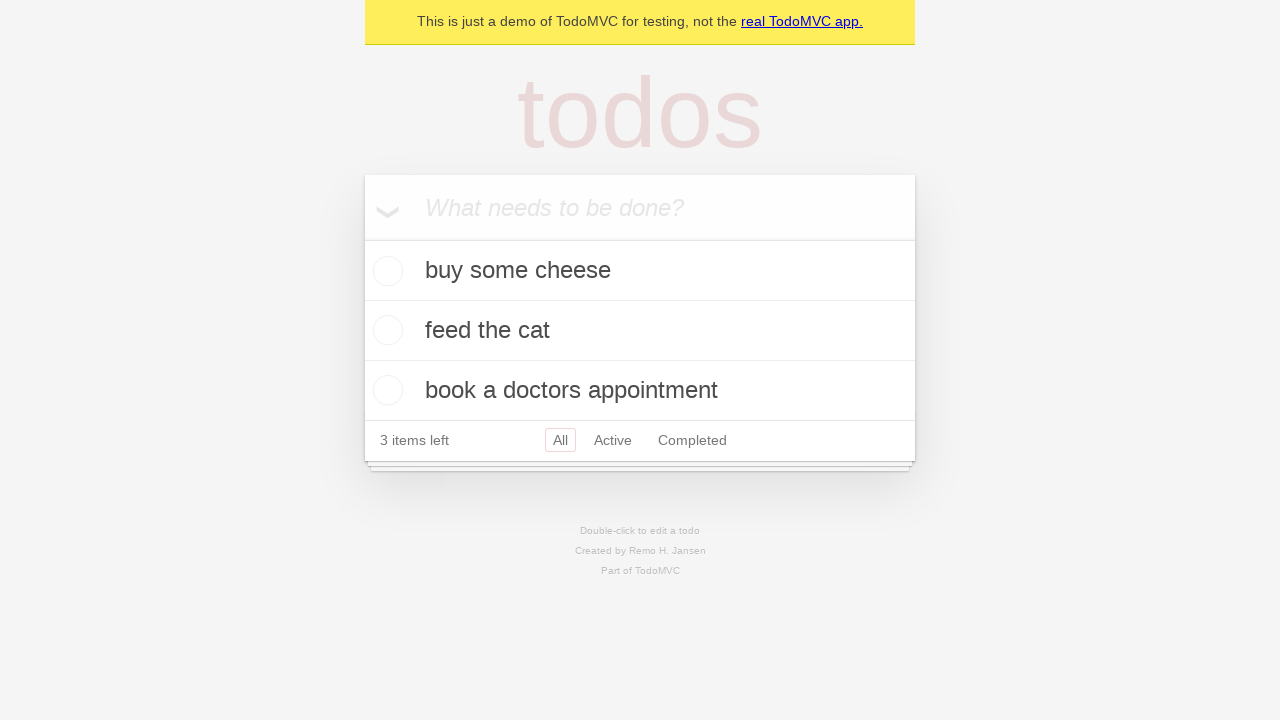

Checked first todo item as completed at (385, 271) on .todo-list li .toggle >> nth=0
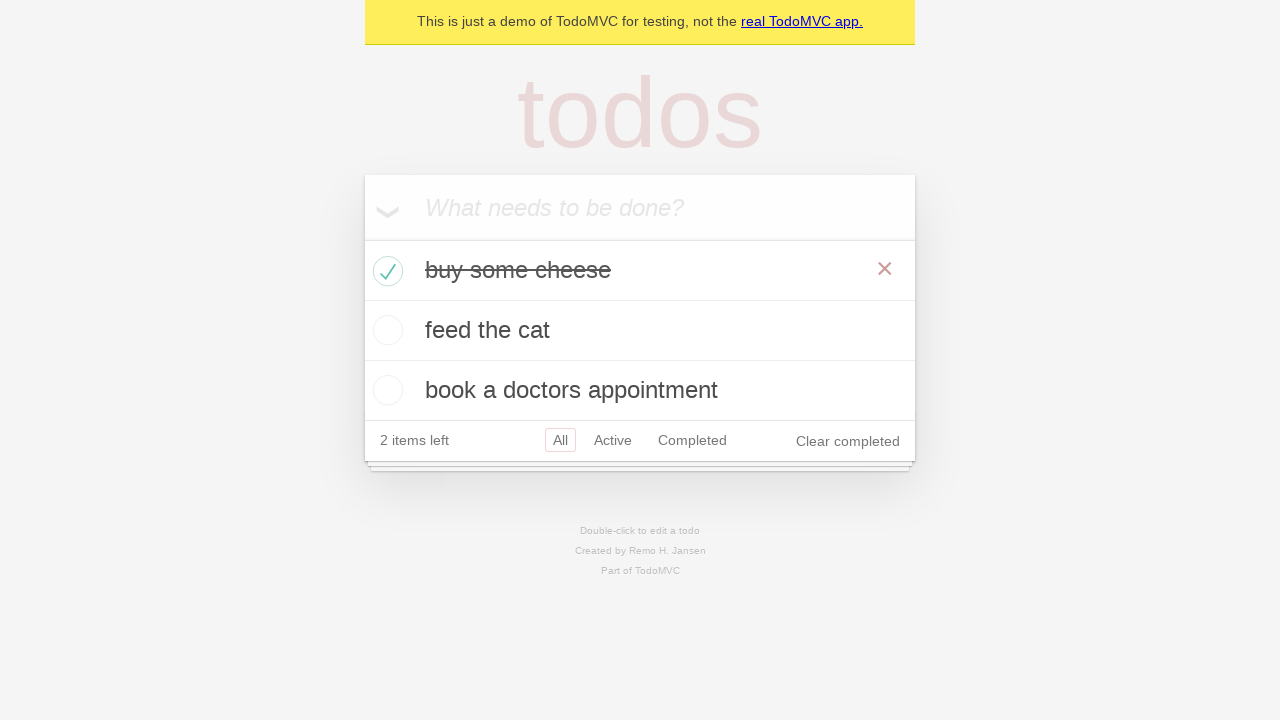

Clicked Clear completed button to remove completed items at (848, 441) on internal:role=button[name="Clear completed"i]
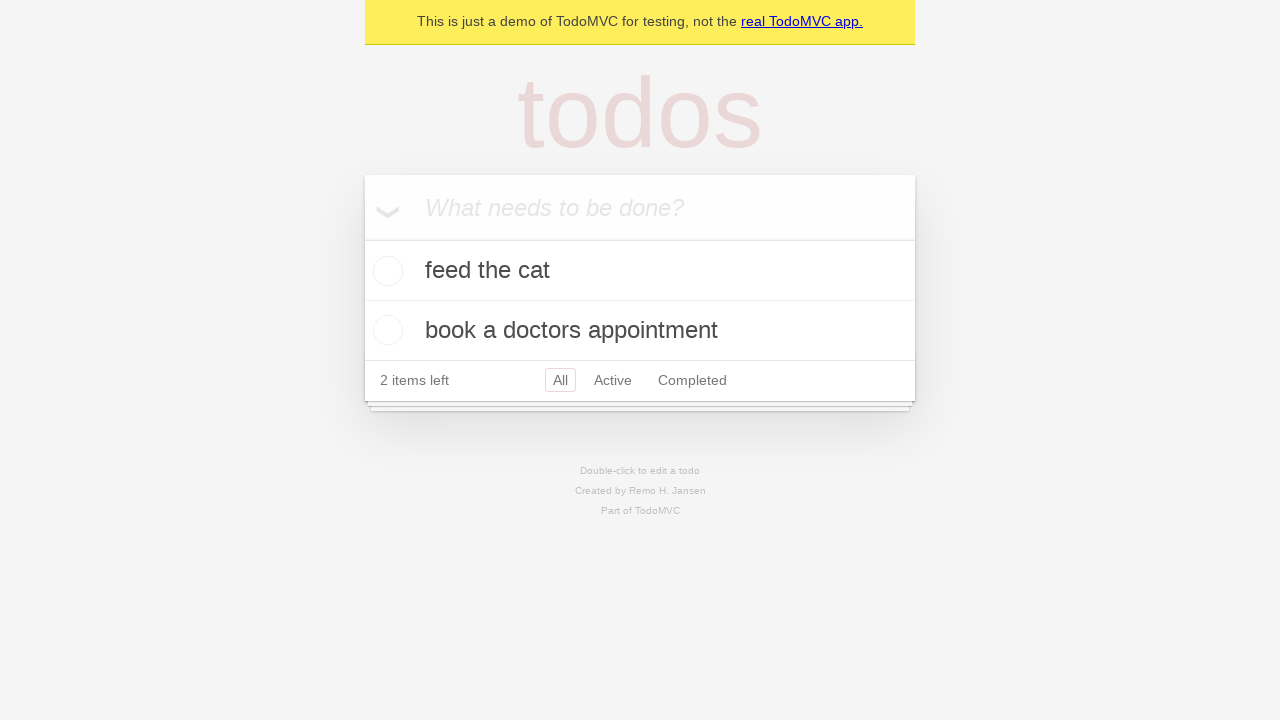

Waited for Clear completed button to be hidden
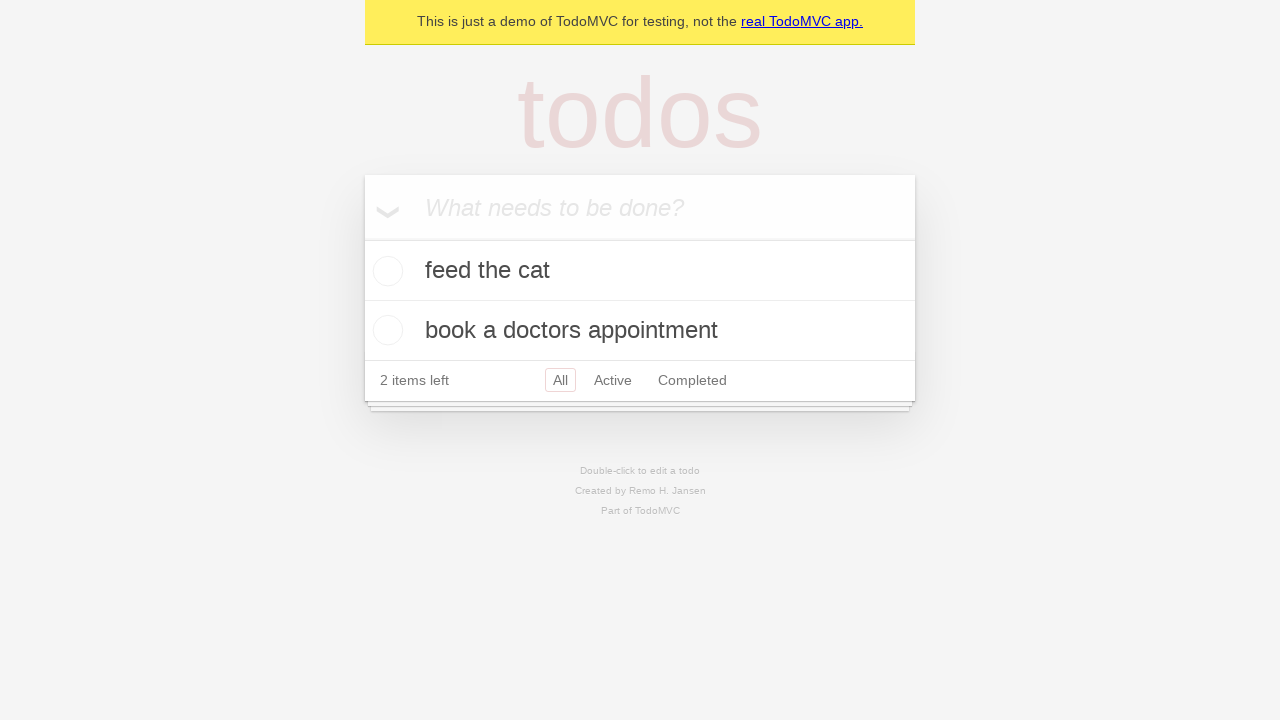

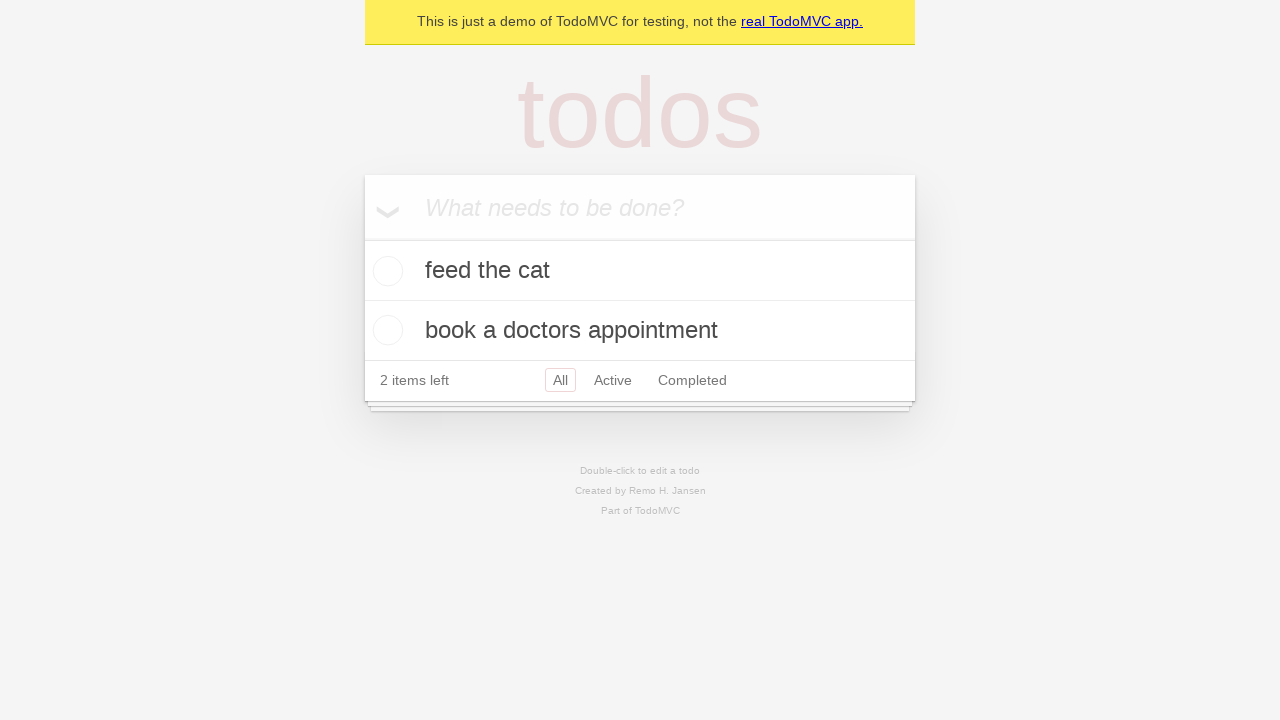